Tests email field behavior by clearing, typing text, pressing Enter and Backspace keys to verify input handling.

Starting URL: https://skryabin.com/market/quote.html

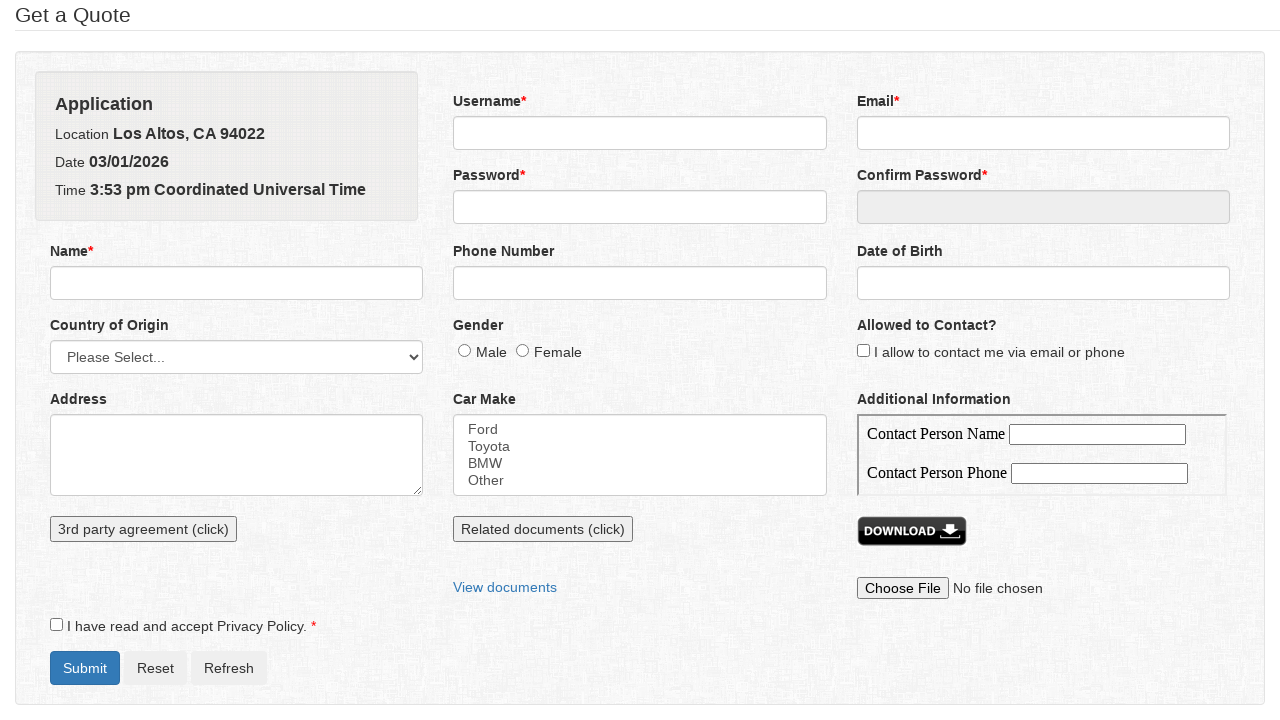

Cleared email field on input[name='email']
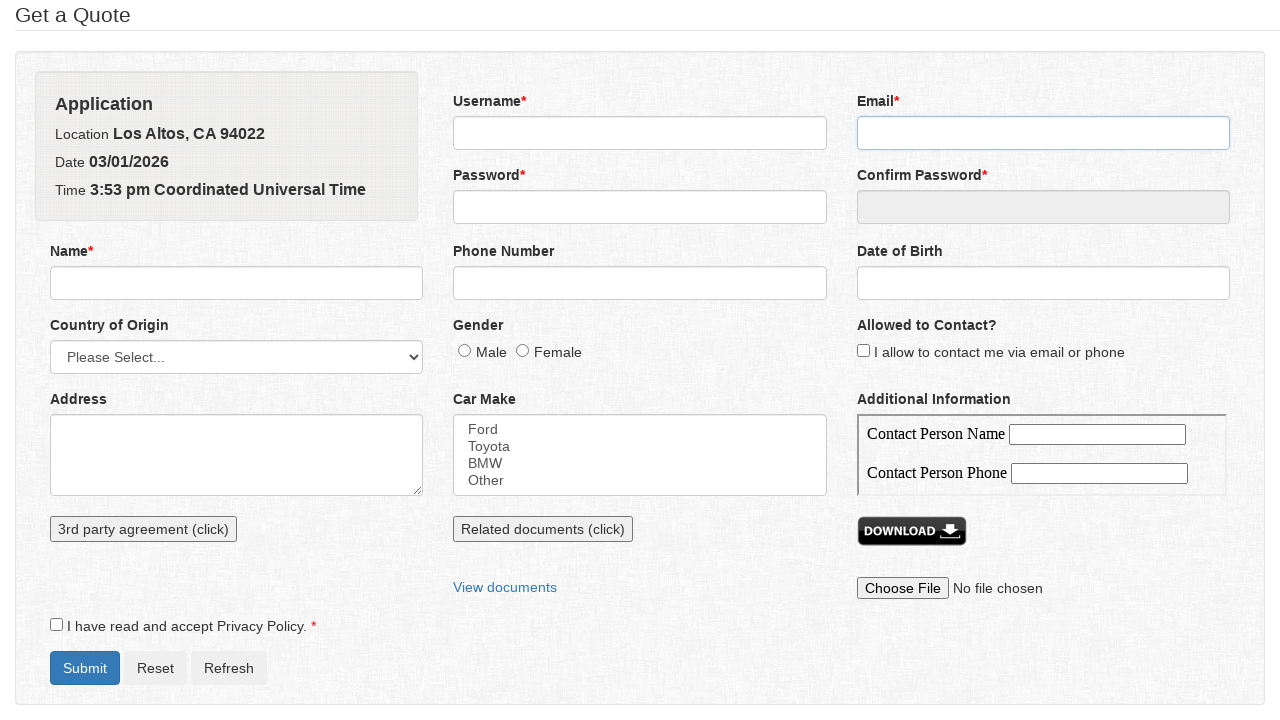

Filled email field with partial email 'psyahoo' on input[name='email']
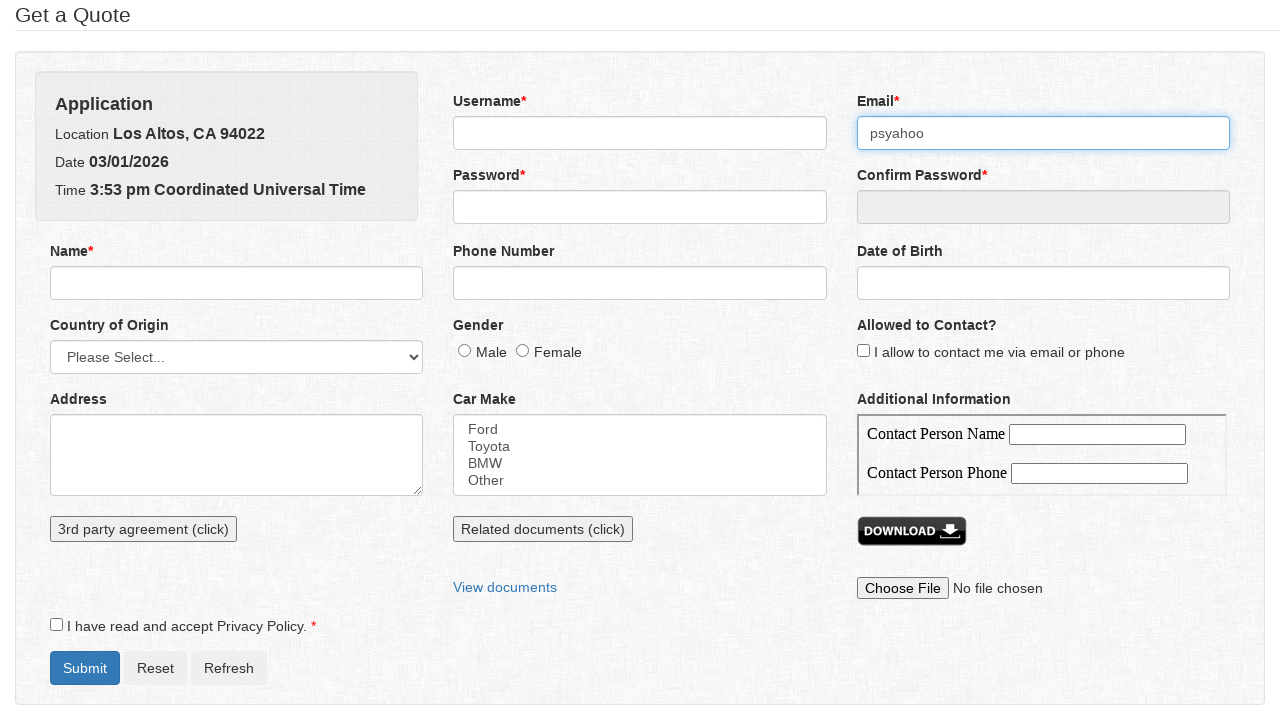

Pressed Enter key on email field on input[name='email']
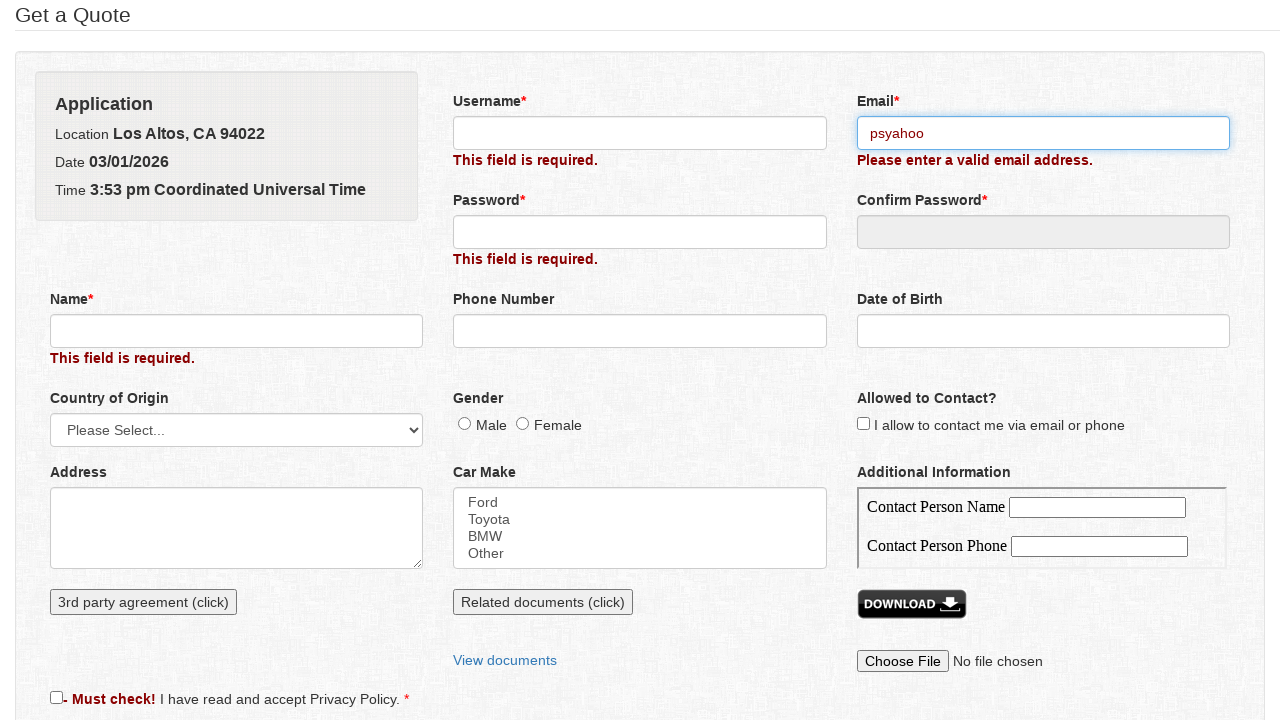

Pressed Backspace key on email field on input[name='email']
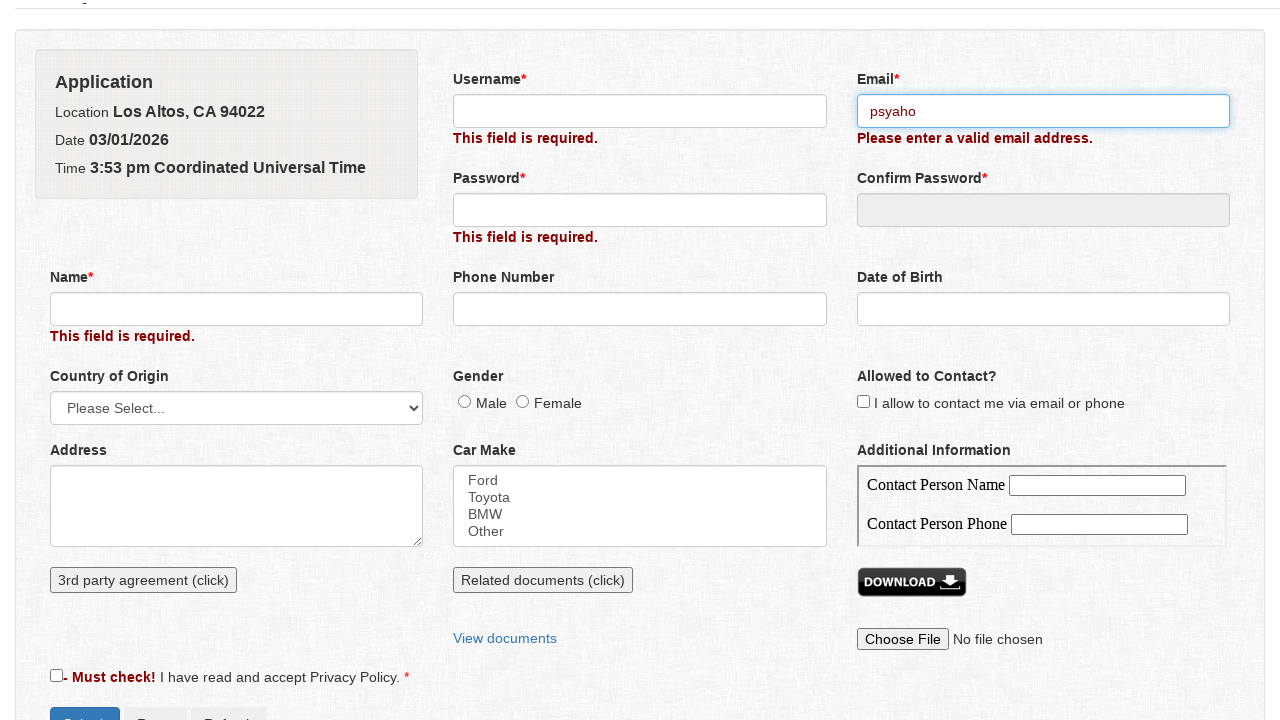

Pressed Enter key on email field again on input[name='email']
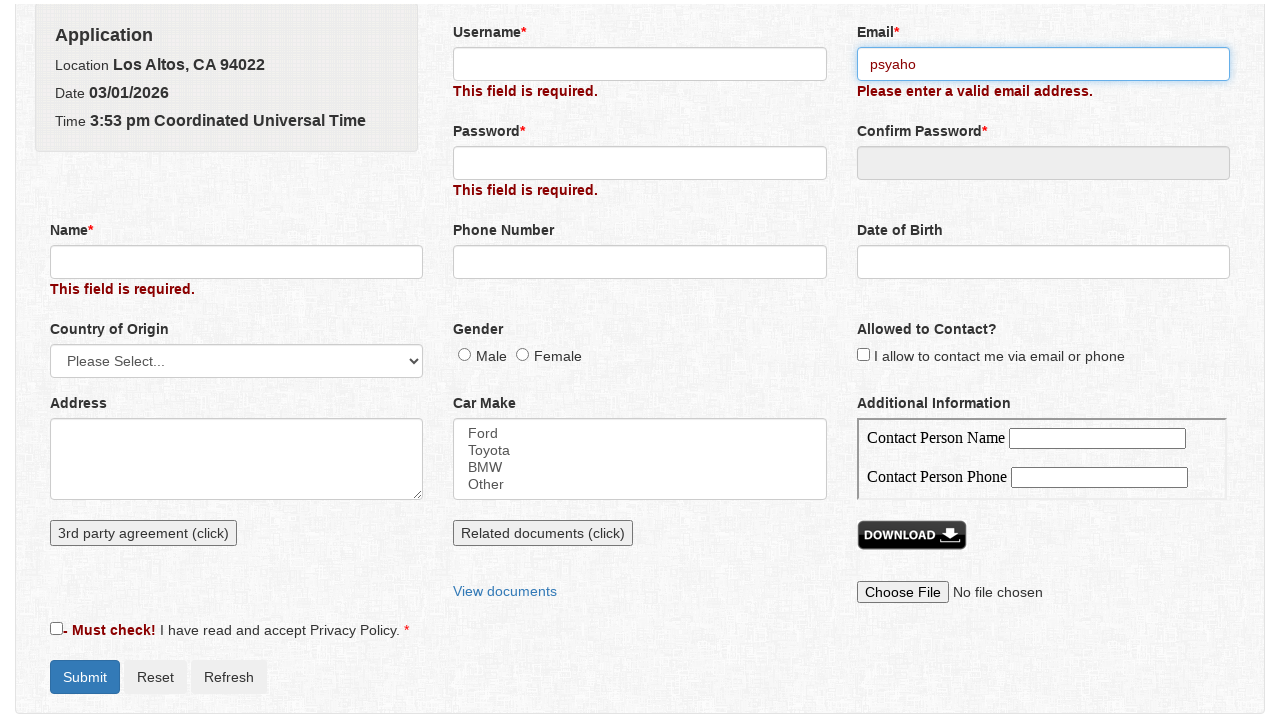

Cleared email field on input[name='email']
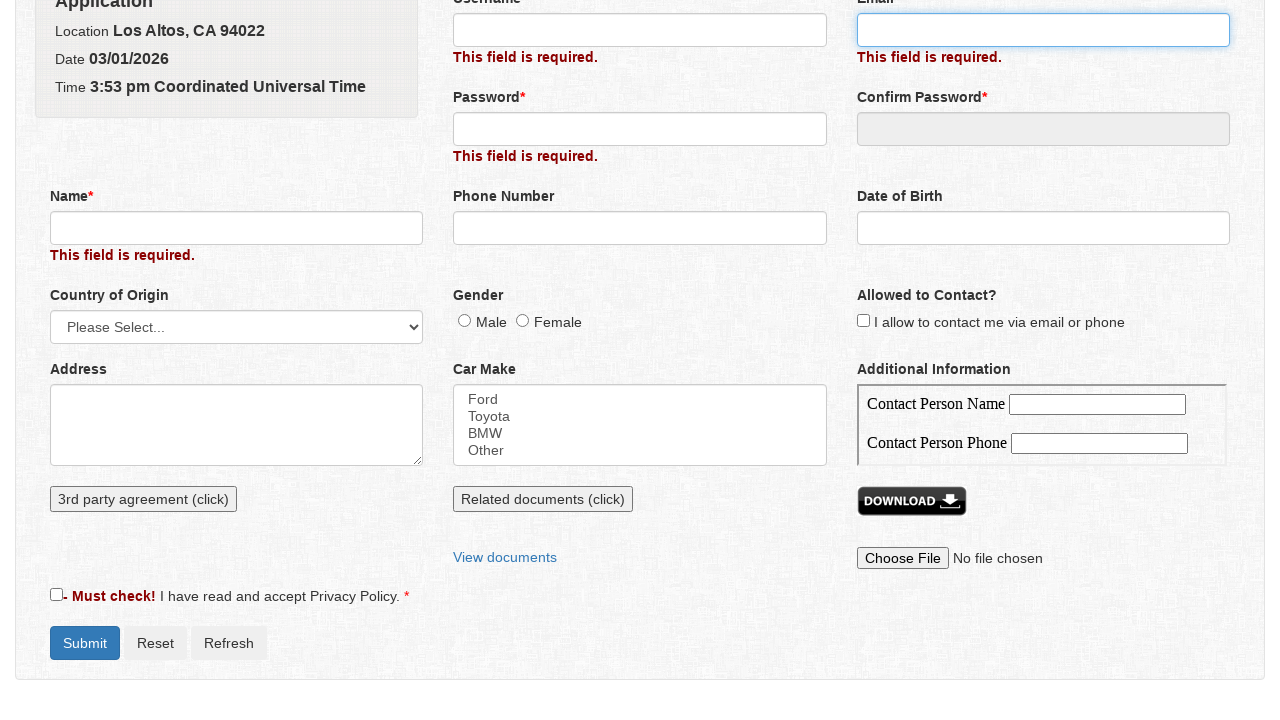

Filled email field with valid email 'ps@yahoo' on input[name='email']
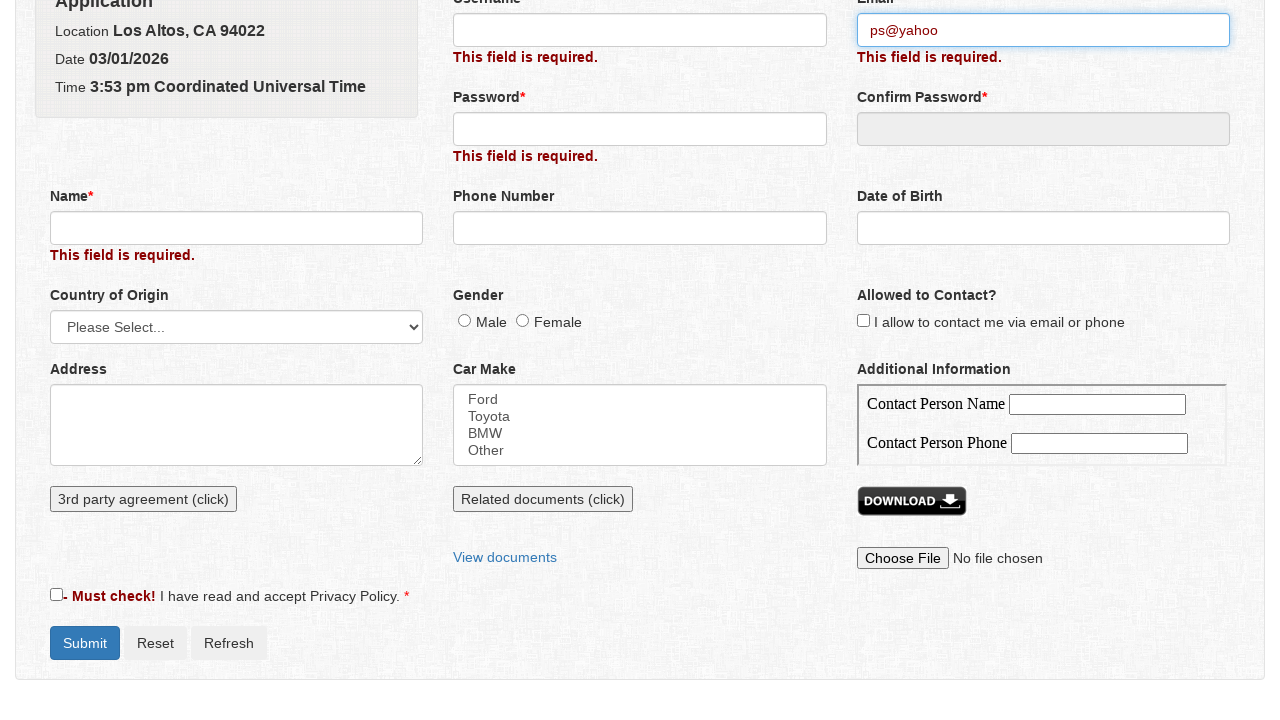

Pressed Enter key to submit email field on input[name='email']
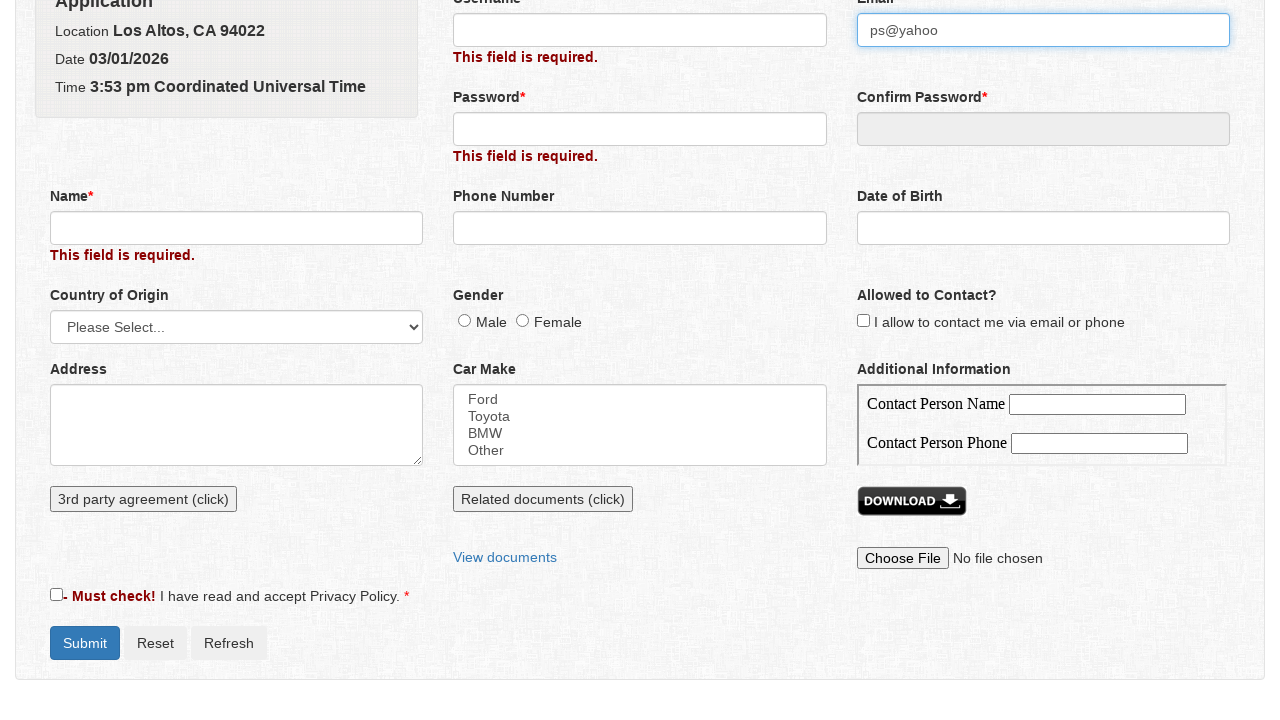

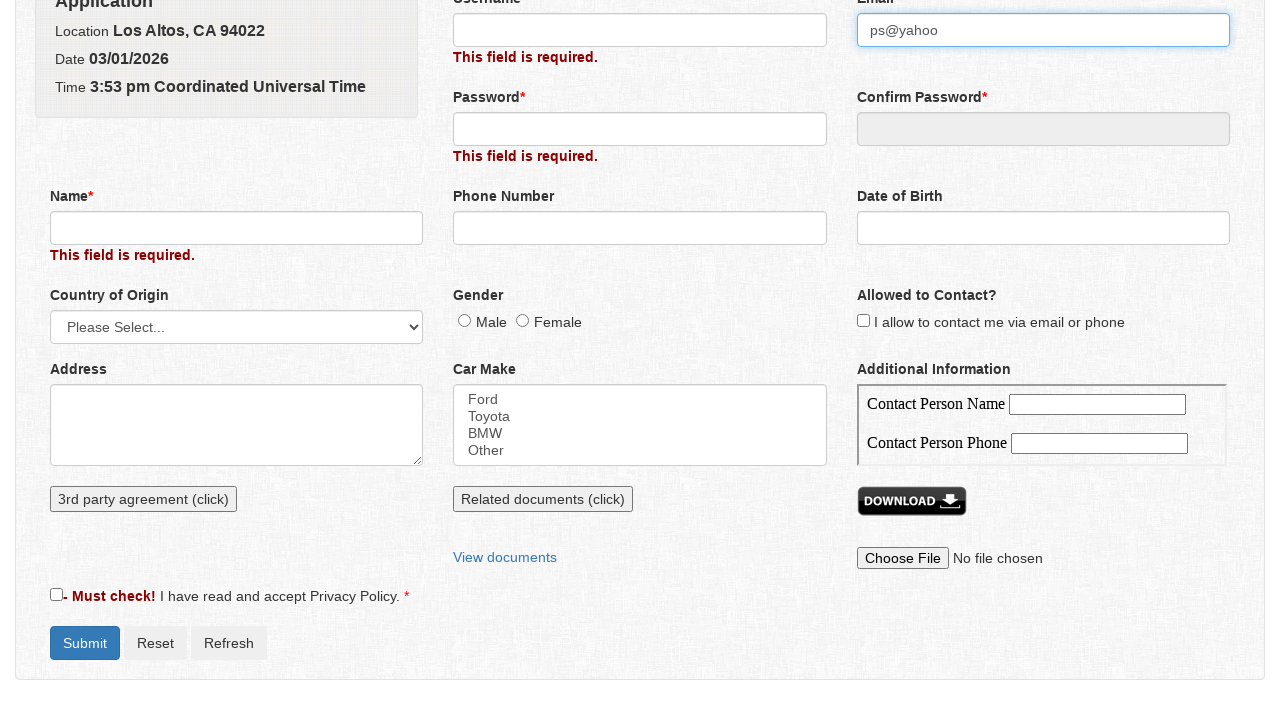